Navigates to WebdriverIO website and waits for full page content to load

Starting URL: https://webdriver.io

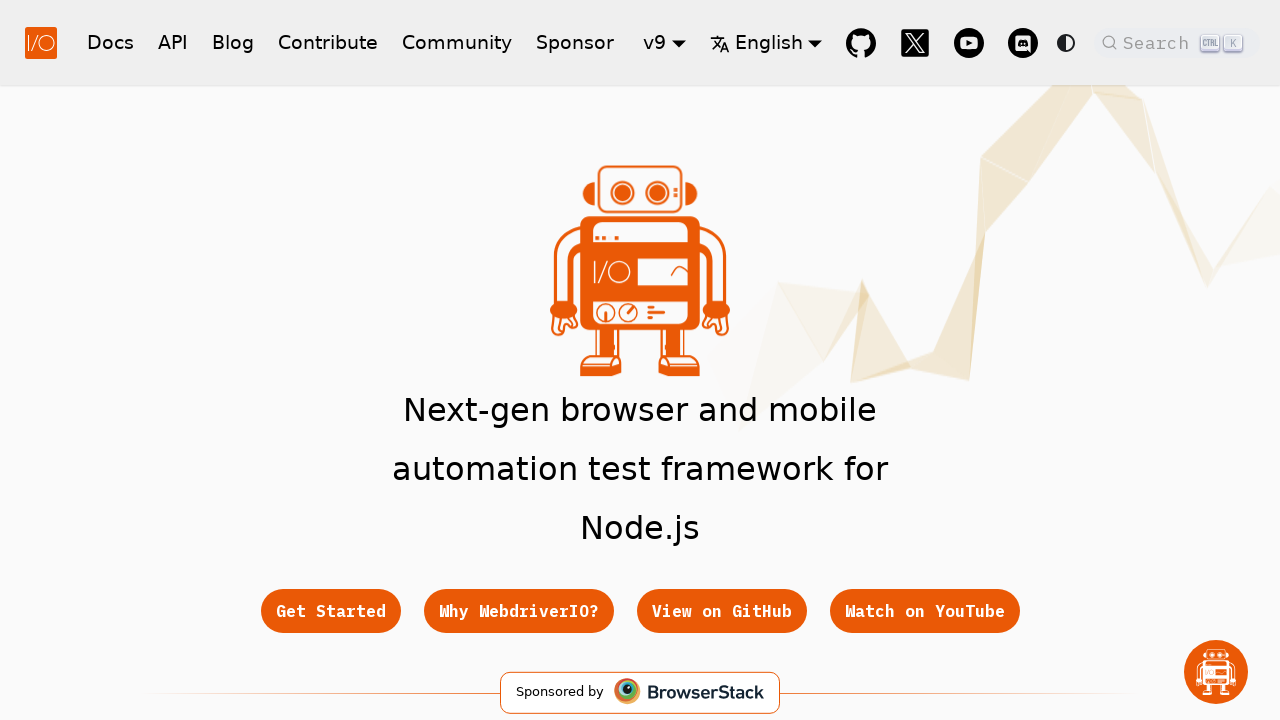

Waited for page to reach networkidle state
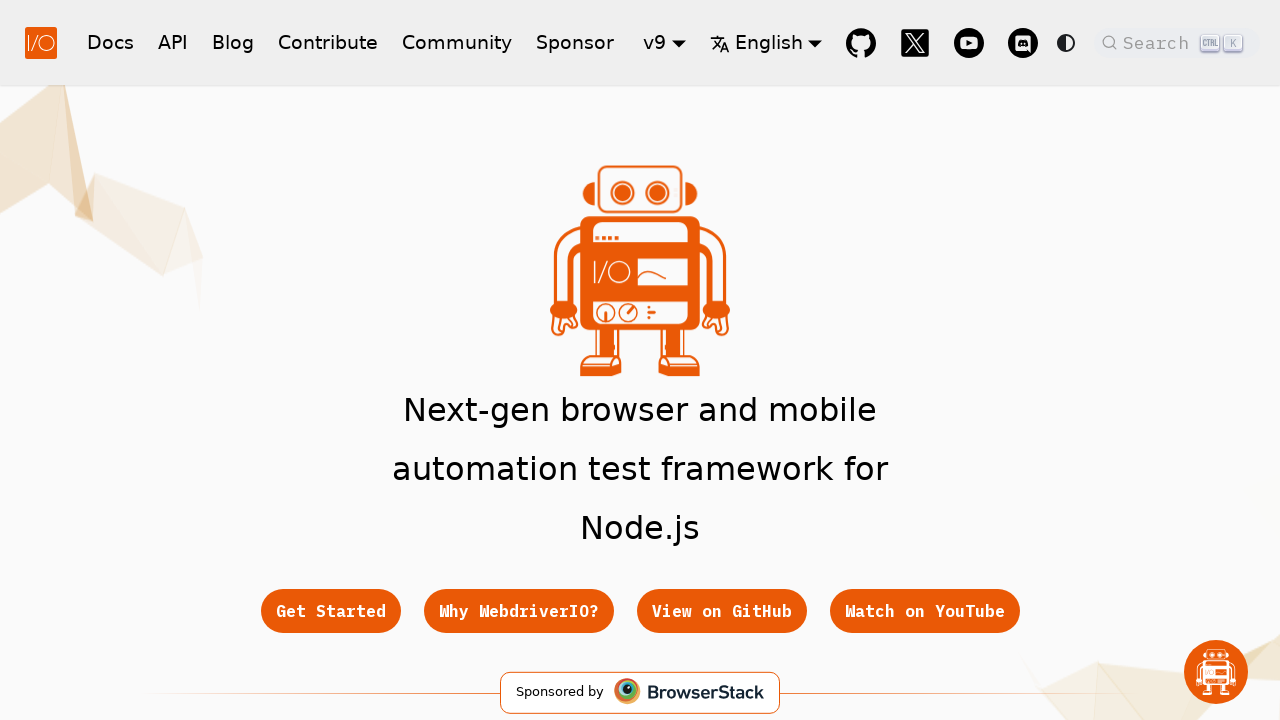

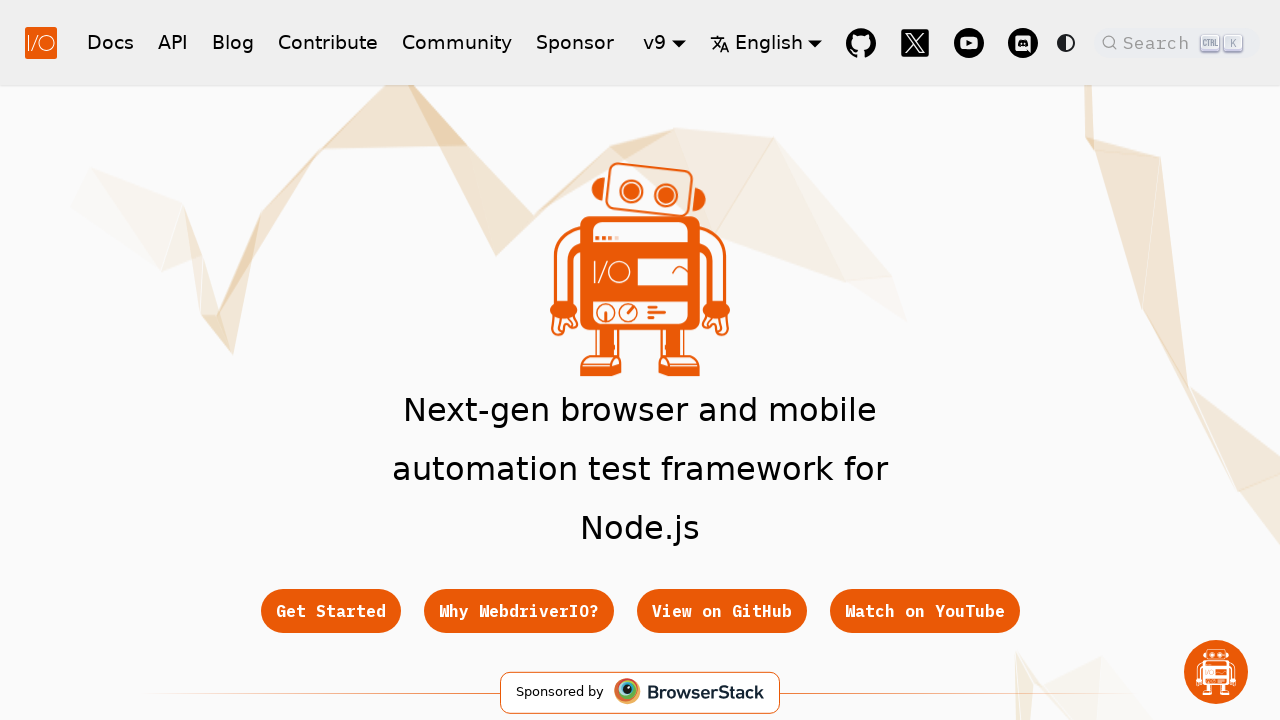